Tests drag and drop functionality by dragging an element into a droppable area within an iframe

Starting URL: http://jqueryui.com/droppable/#default

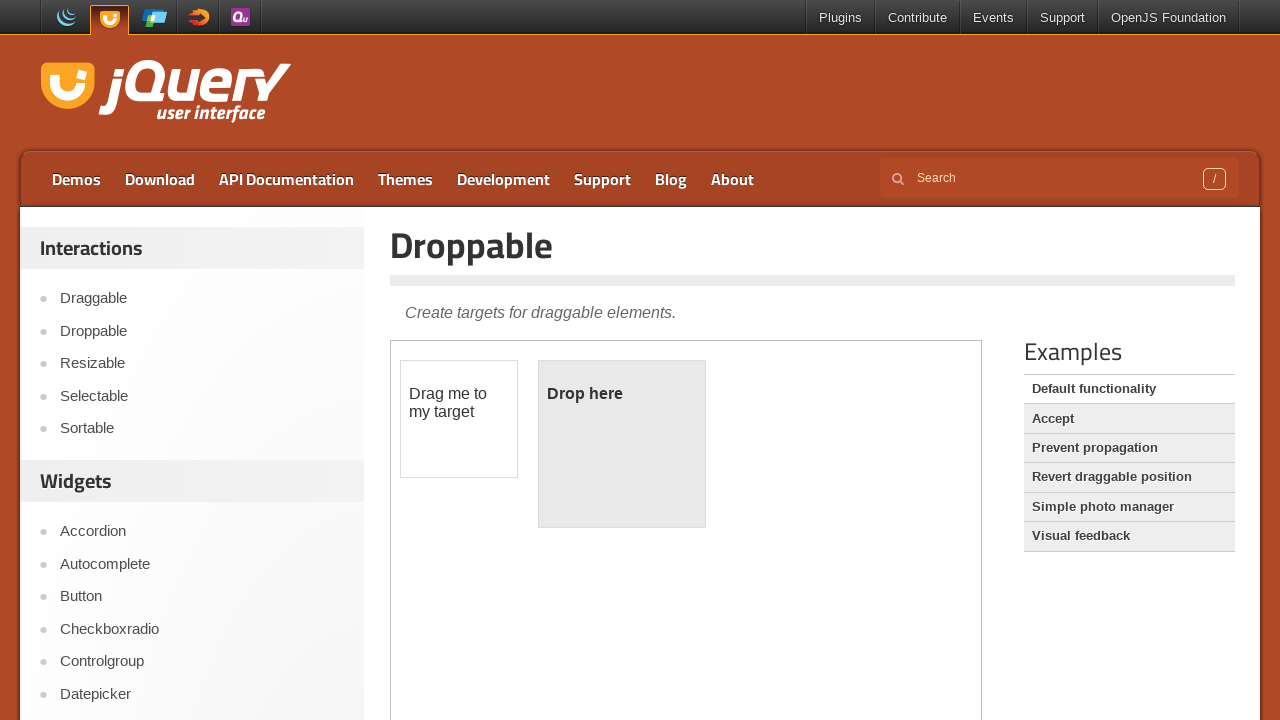

Located the demo iframe for drag and drop test
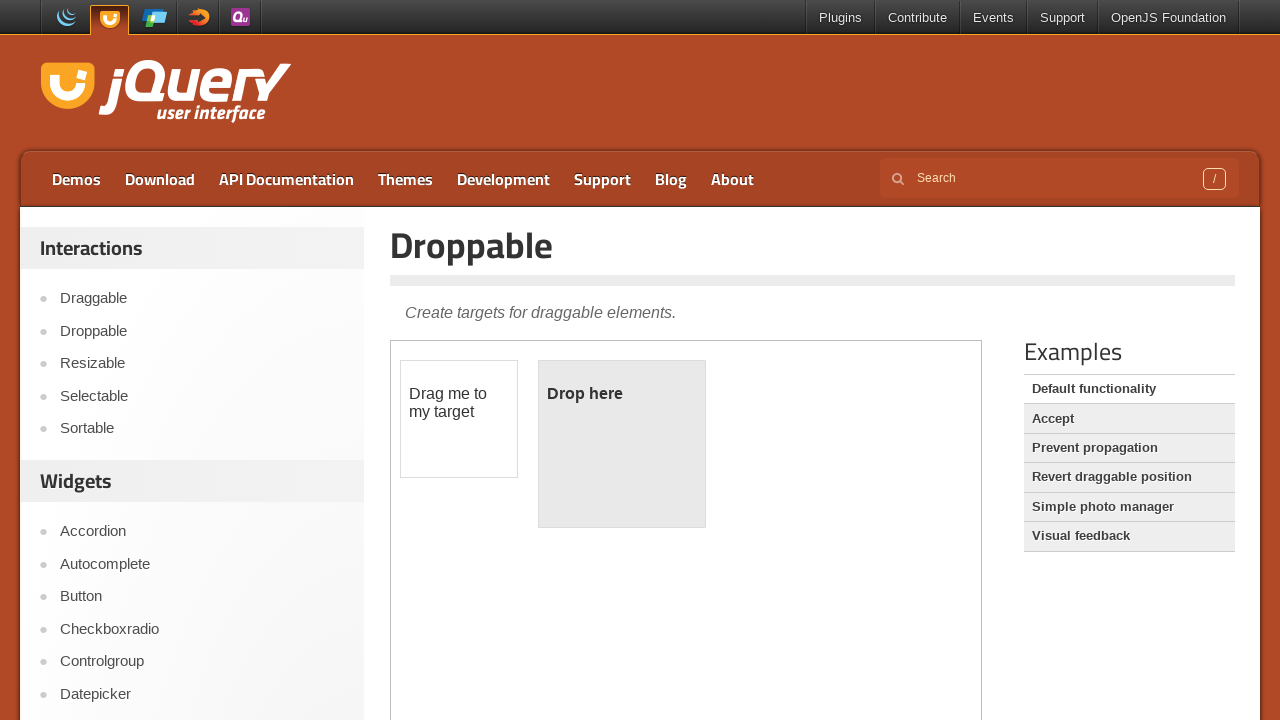

Located the draggable element
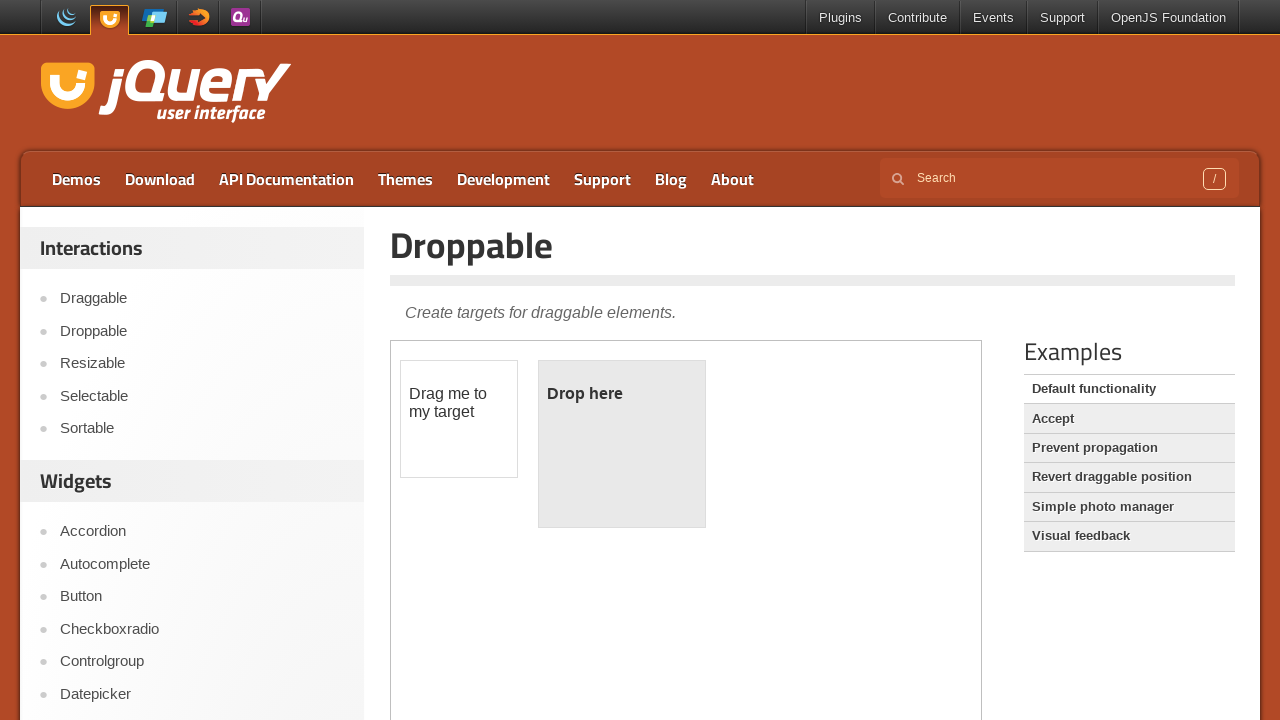

Located the droppable element
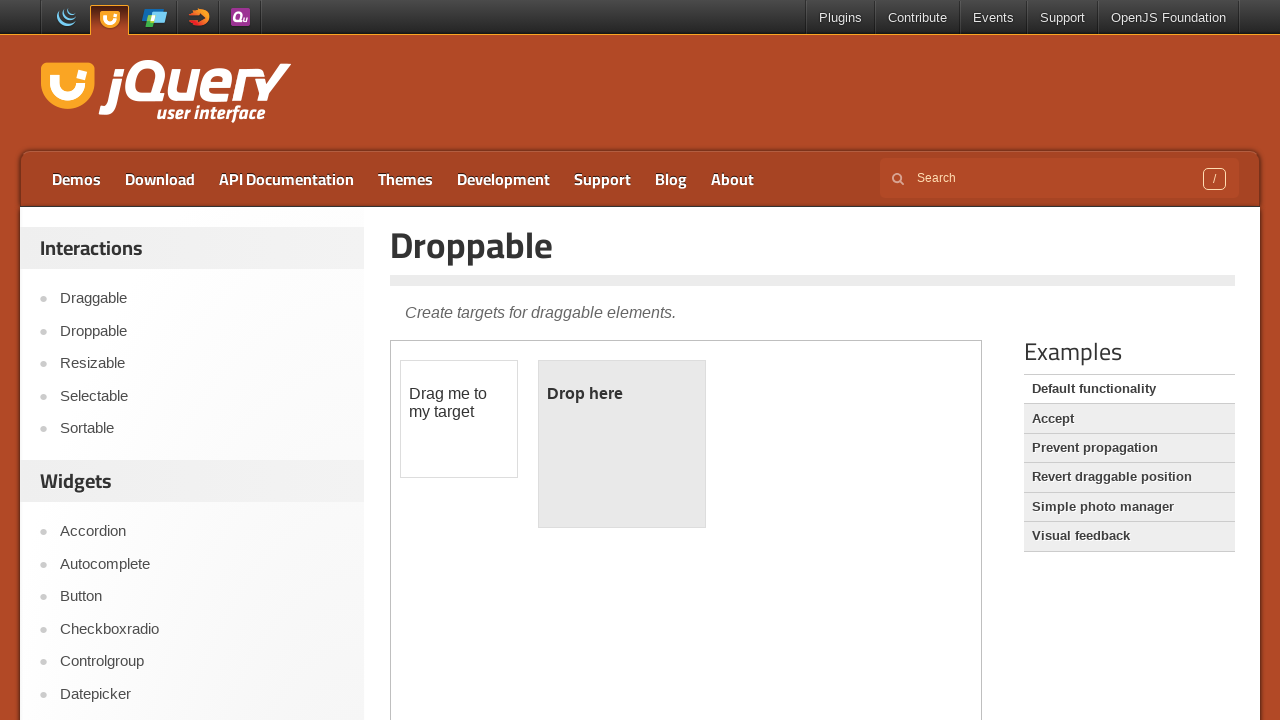

Dragged the draggable element into the droppable area at (622, 444)
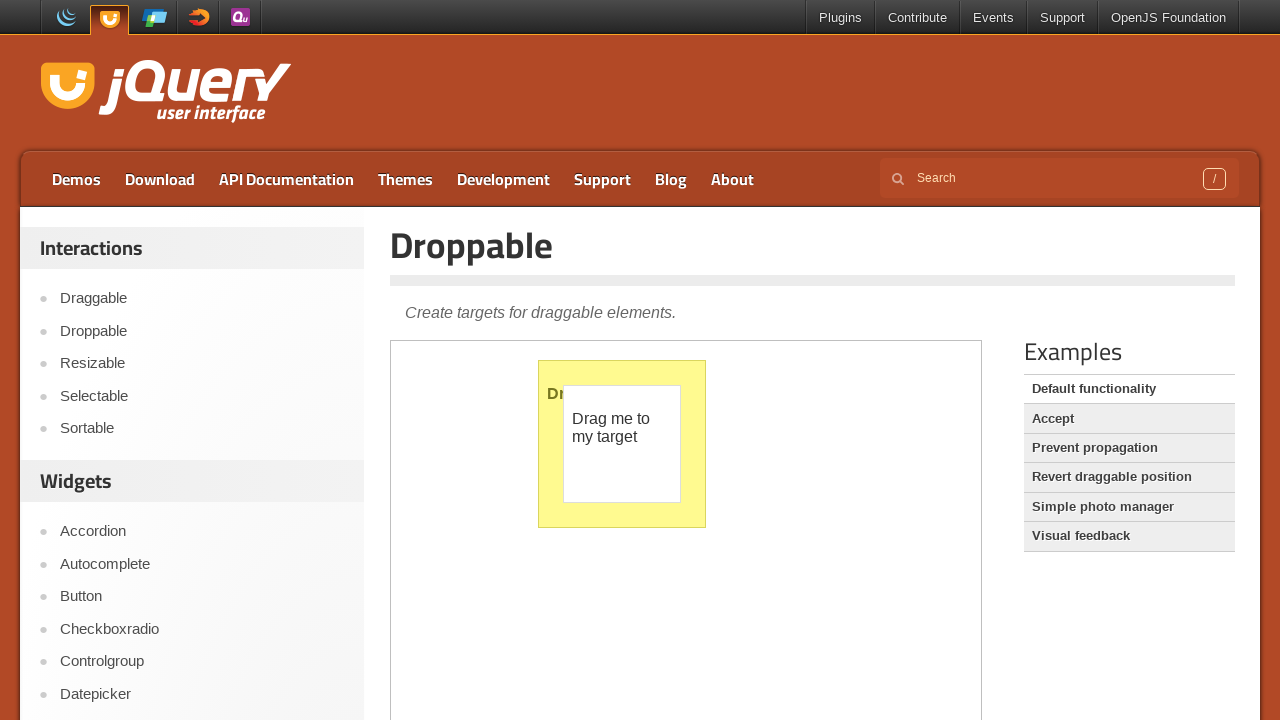

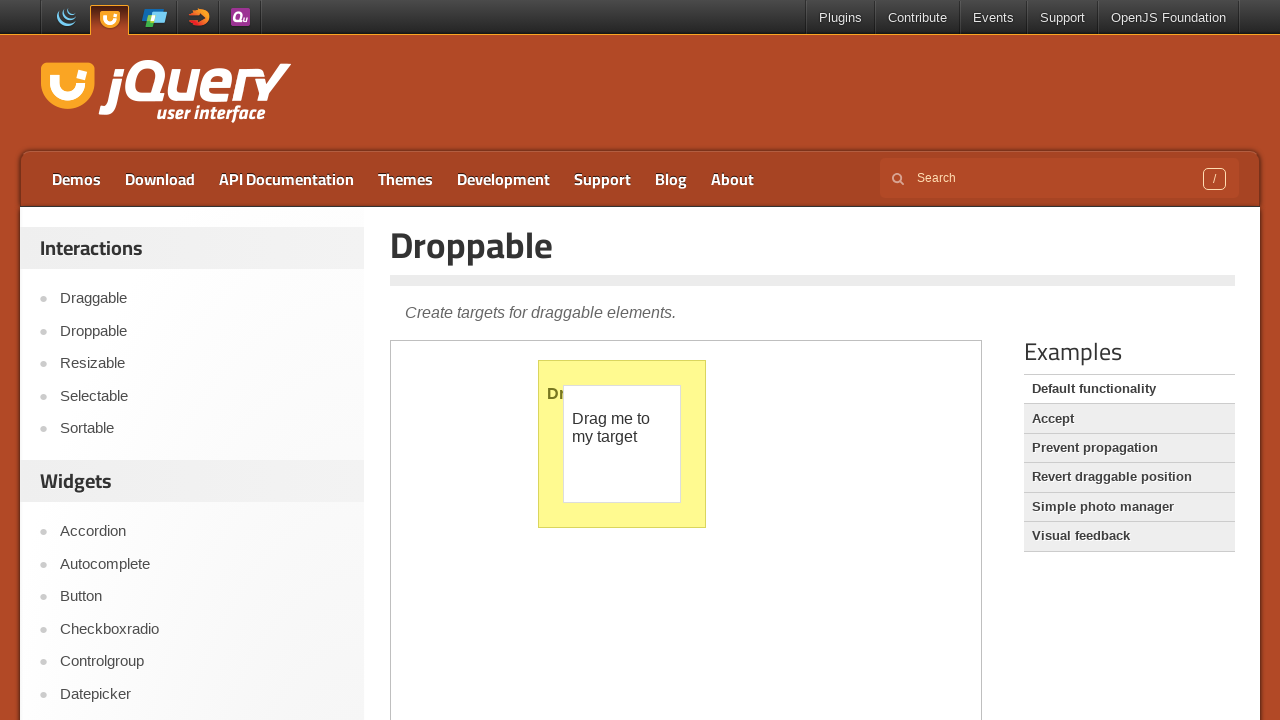